Tests API response mocking by intercepting the fruits API, modifying the second fruit's name, and verifying the modified name appears on the page.

Starting URL: https://demo.playwright.dev/api-mocking

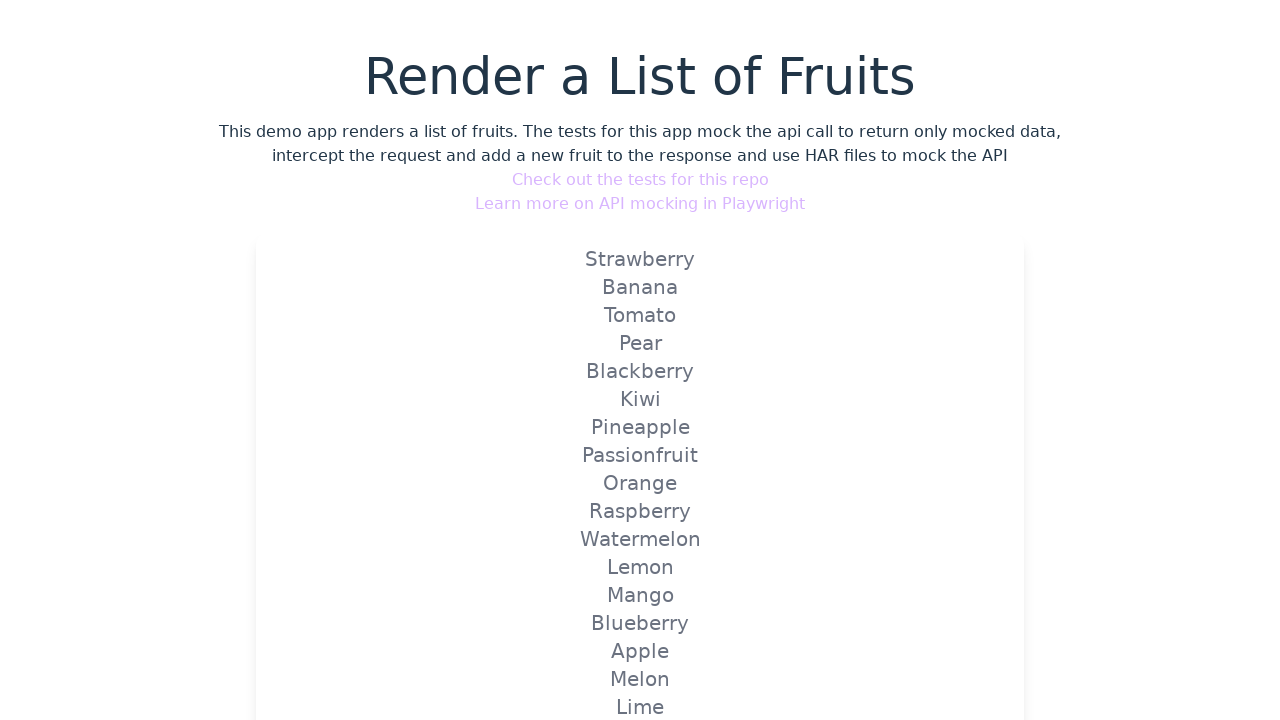

Set up route interceptor to modify fruits API response
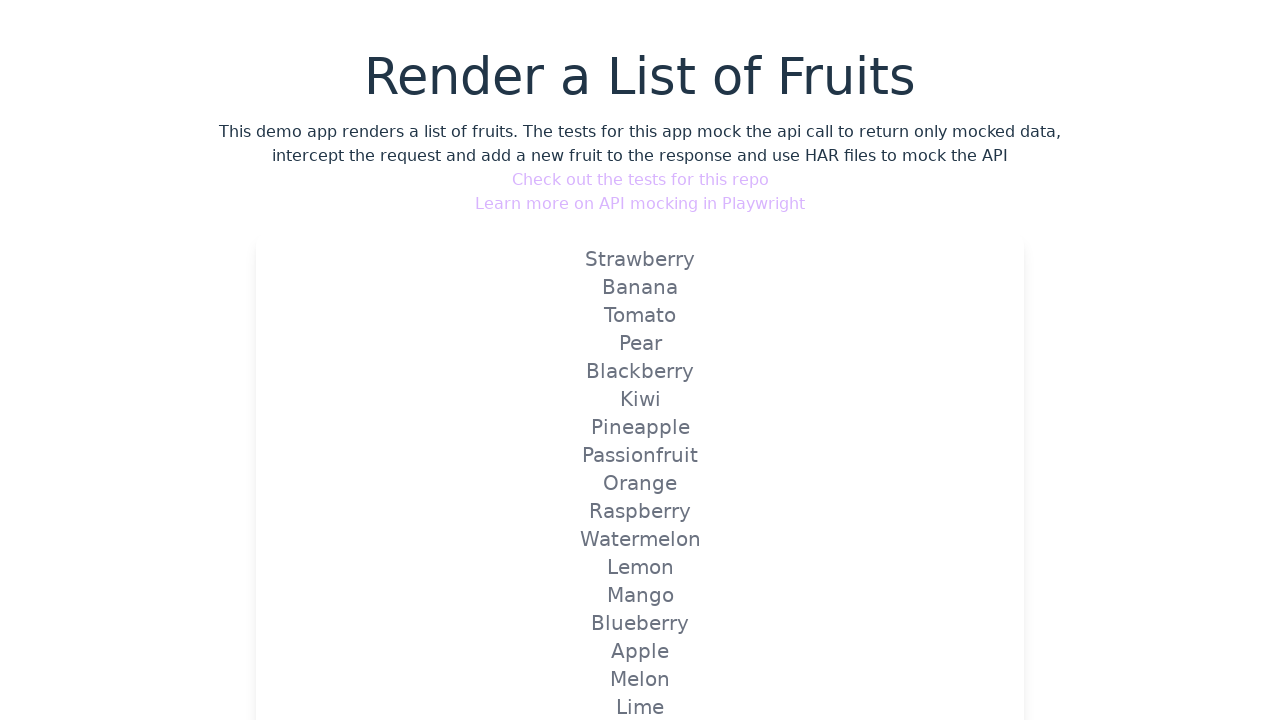

Reloaded page to trigger mocked API response
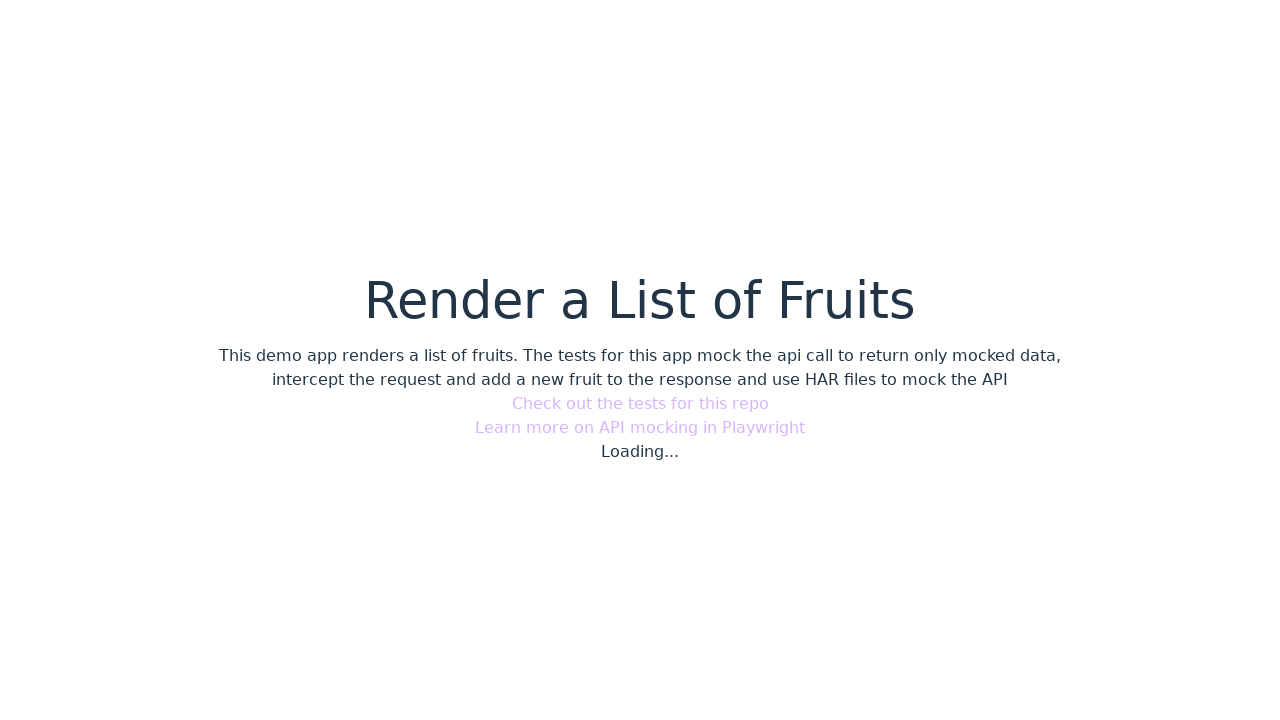

Verified modified fruit name 'MY NEW NAME' appears on the page
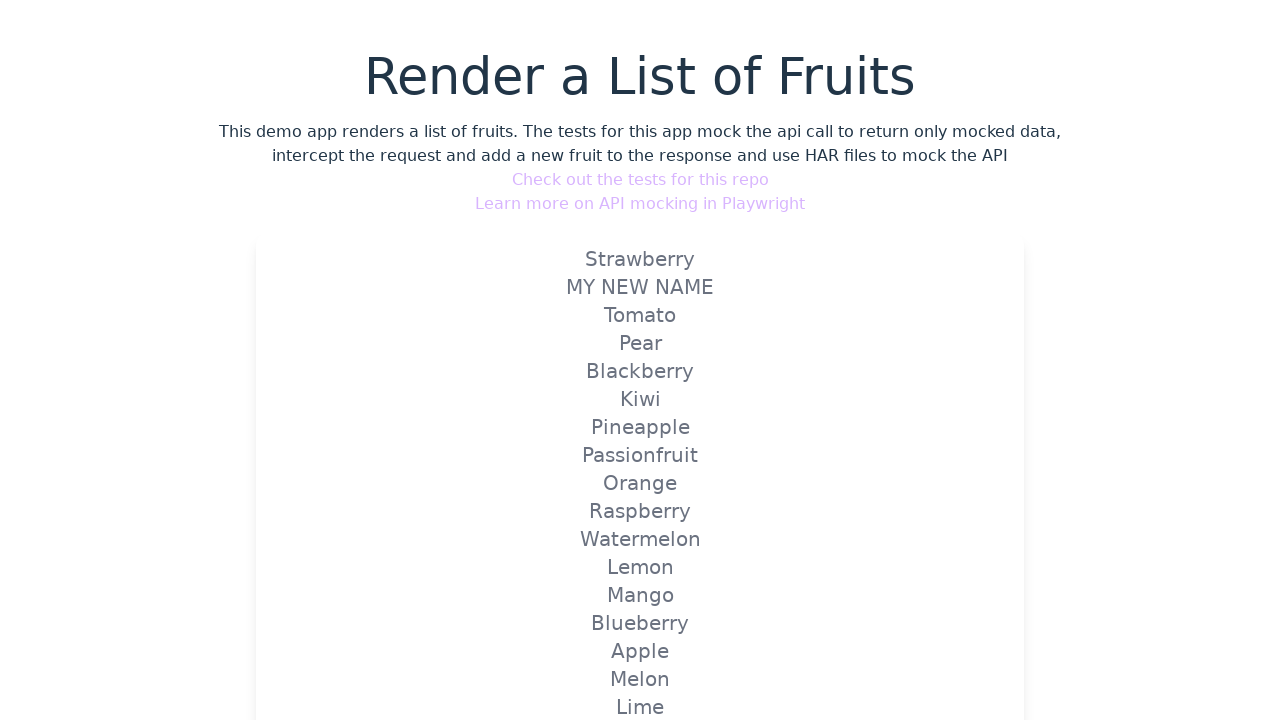

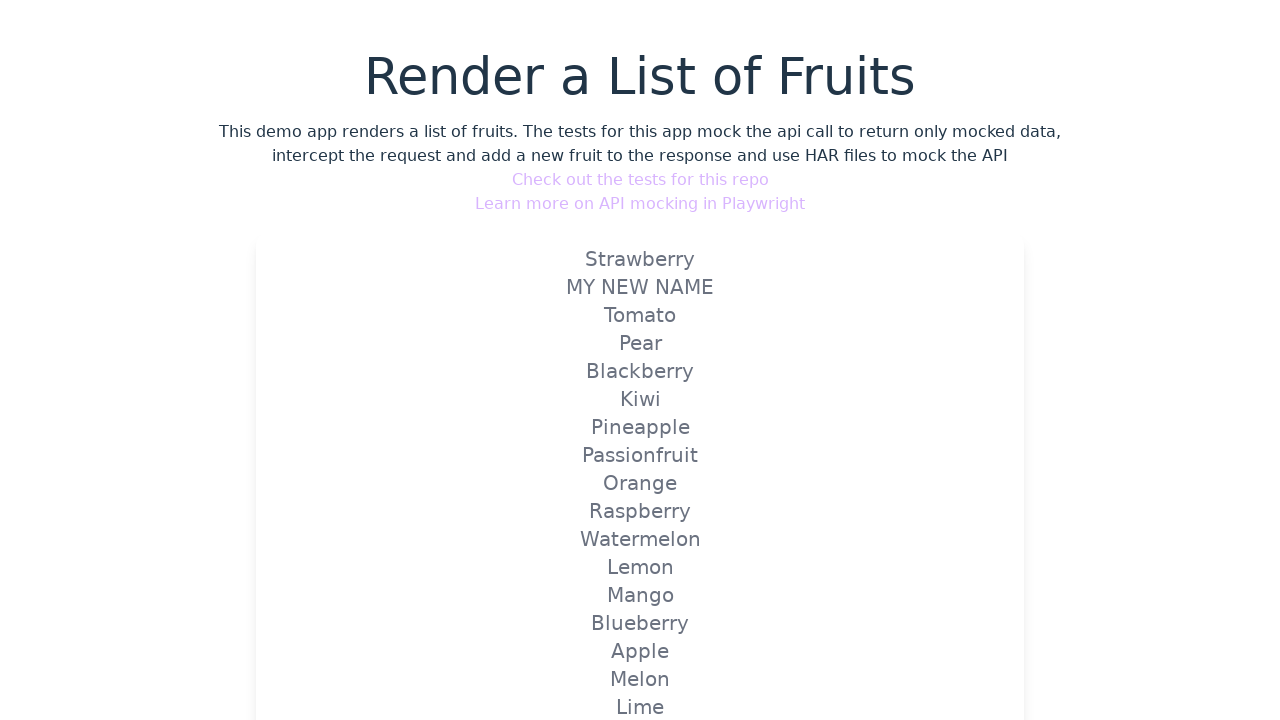